Navigates to the WebDriverManager GitHub repository page and verifies that the page title contains expected keywords related to WebDriverManager and Selenium WebDriver.

Starting URL: https://github.com/bonigarcia/webdrivermanager

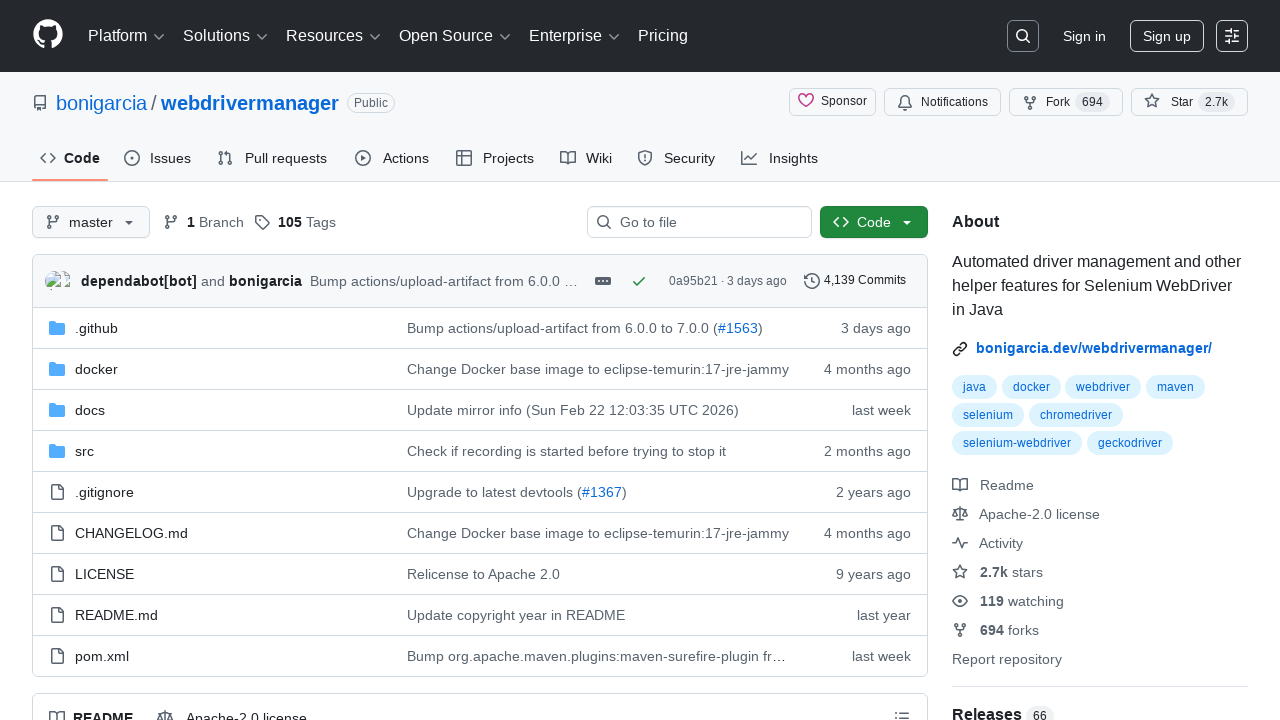

Navigated to WebDriverManager GitHub repository page
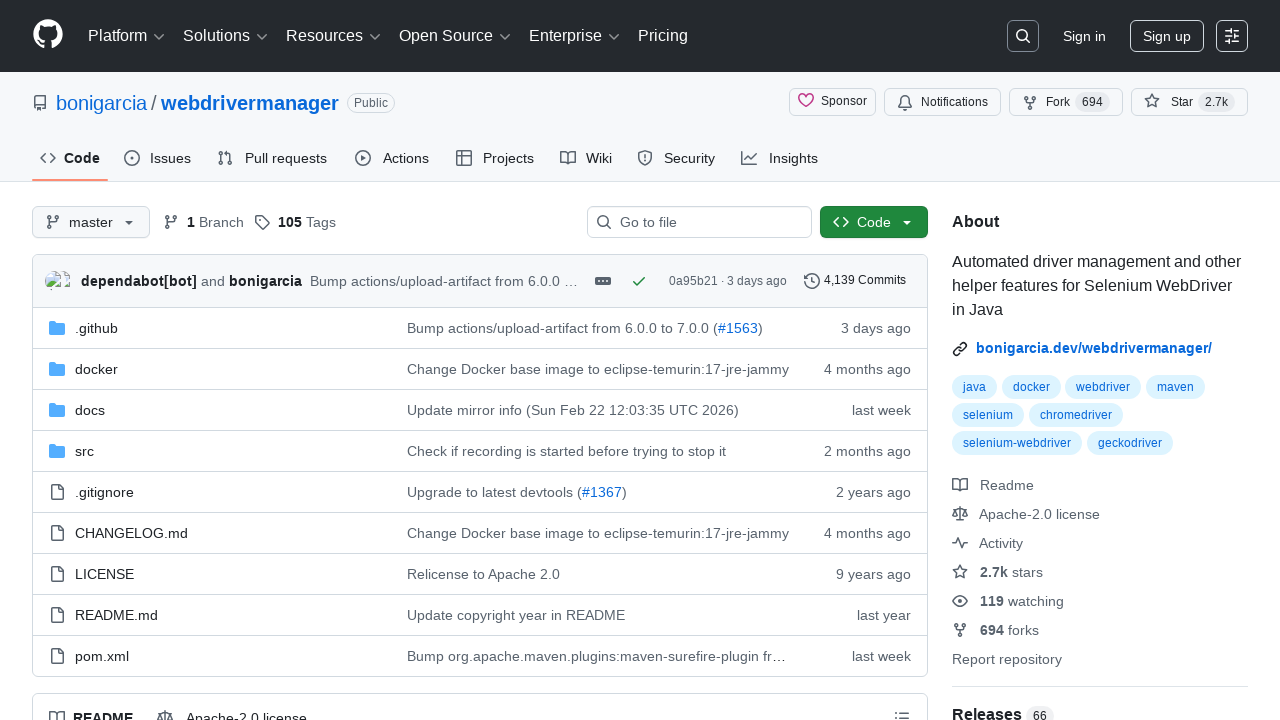

Page title loaded and contains 'Selenium WebDriver'
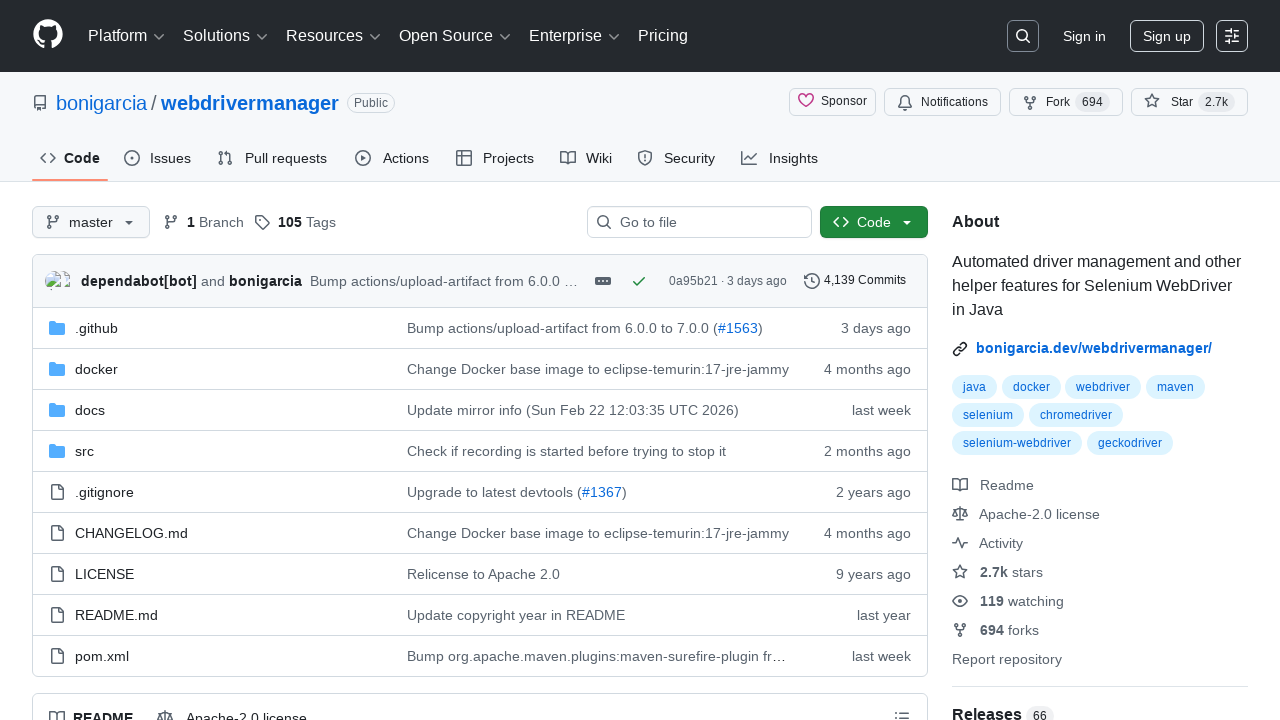

Retrieved page title: GitHub - bonigarcia/webdrivermanager: Automated driver management and other helper features for Selenium WebDriver in Java
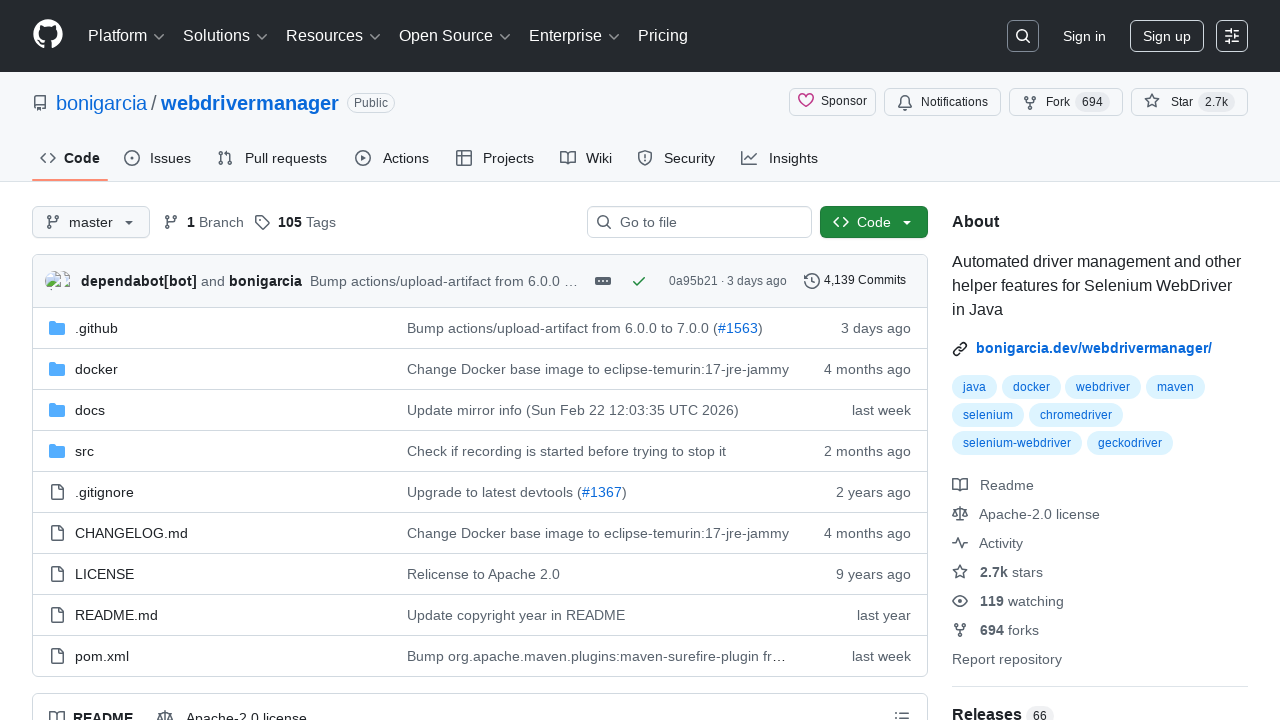

Verified page title contains 'WebDriverManager' keyword
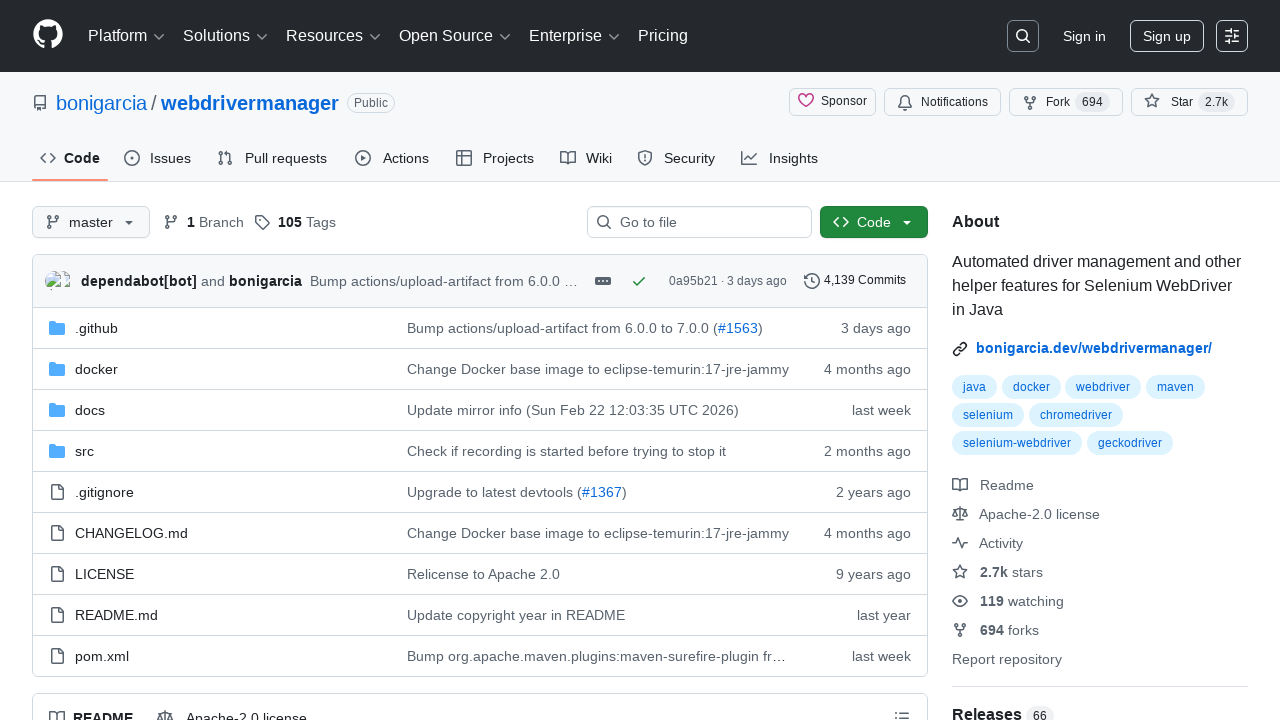

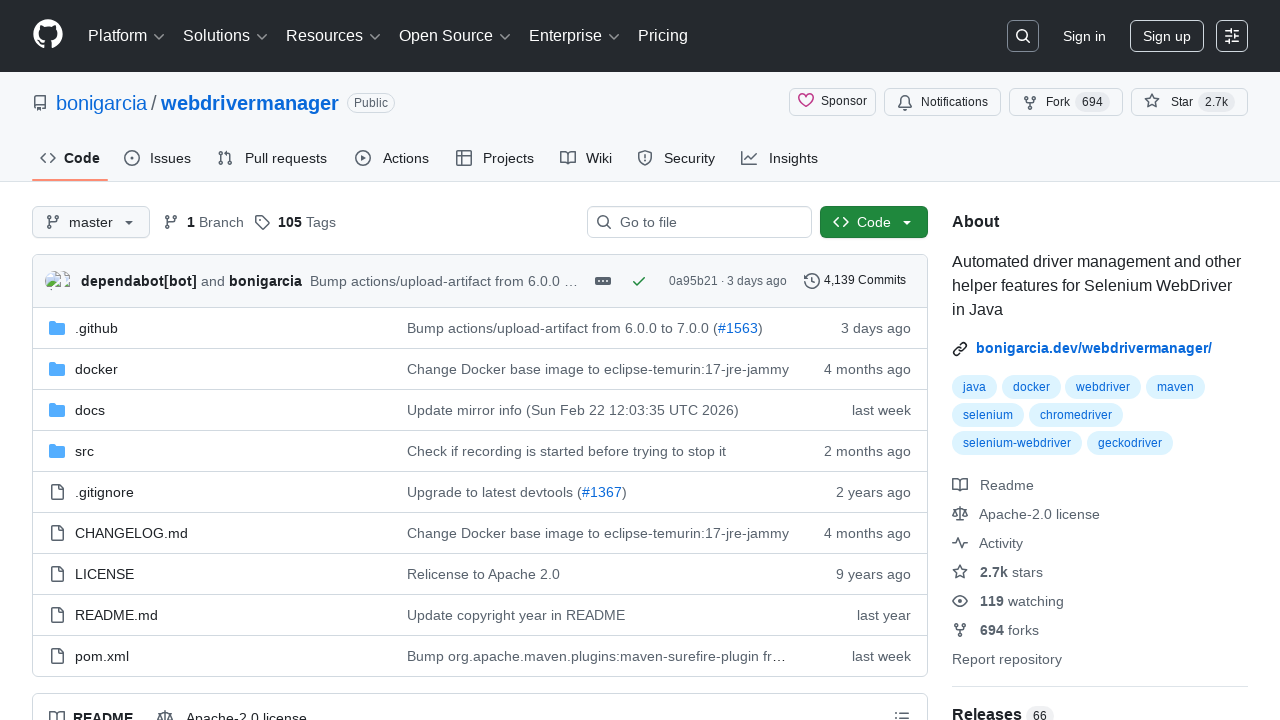